Navigates to DemoQA site, clicks on Frame section, then navigates to nested frames page and attempts to interact with iframe elements

Starting URL: https://demoqa.com/

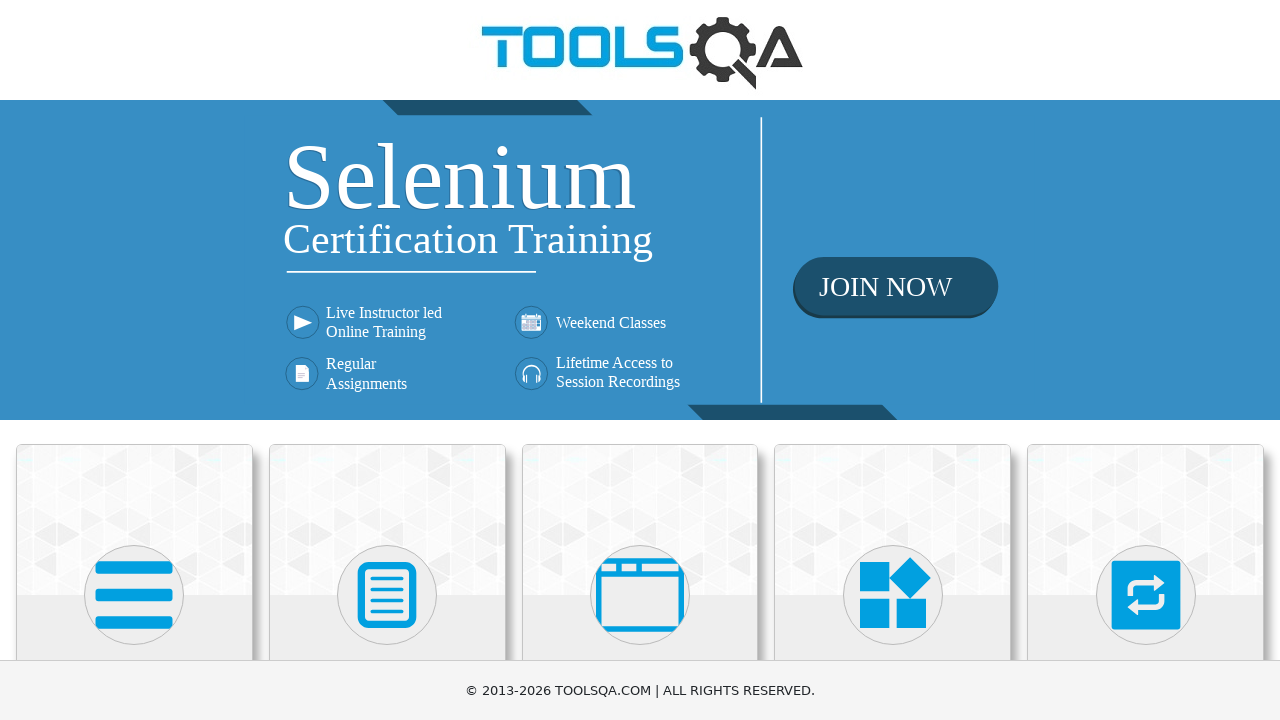

Clicked on Frame card to navigate to frames section at (640, 520) on xpath=//*[contains(text(), 'Frame')]//parent::div//parent::div//parent::div[cont
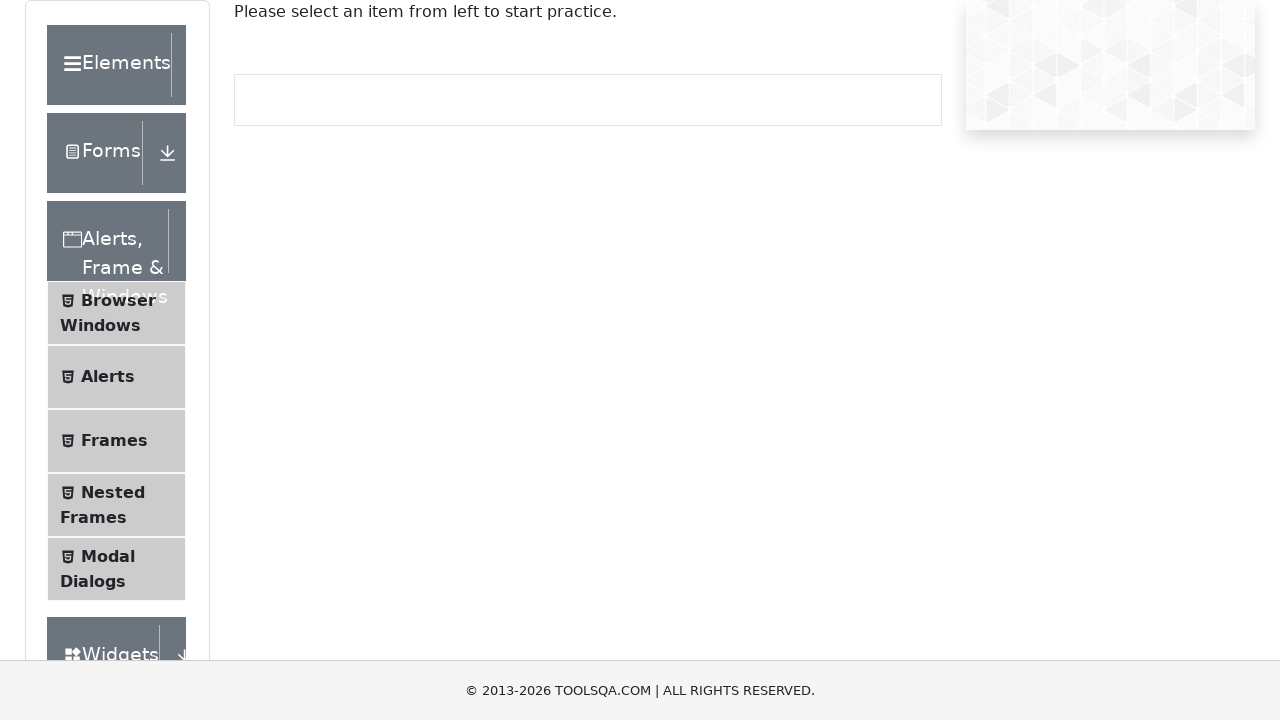

Clicked on Nested Frames menu item at (113, 492) on xpath=//span[@class='text'][text()='Nested Frames']
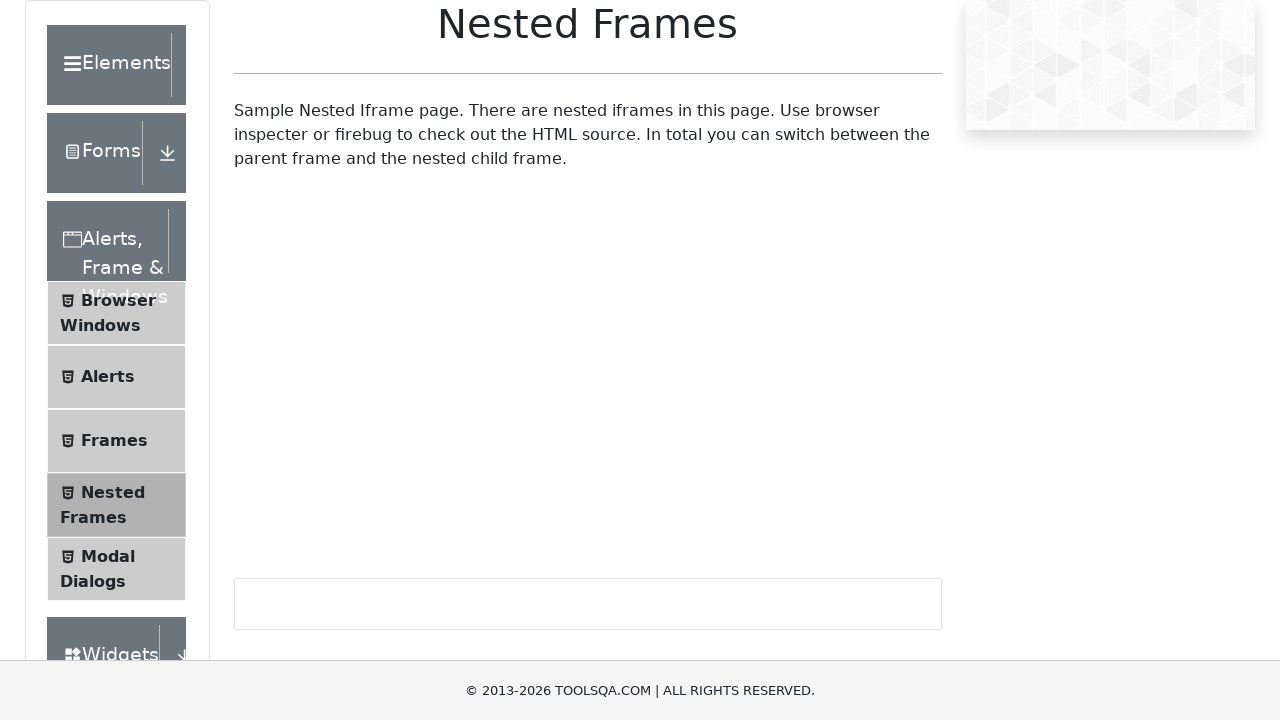

Located first nested iframe (index 1)
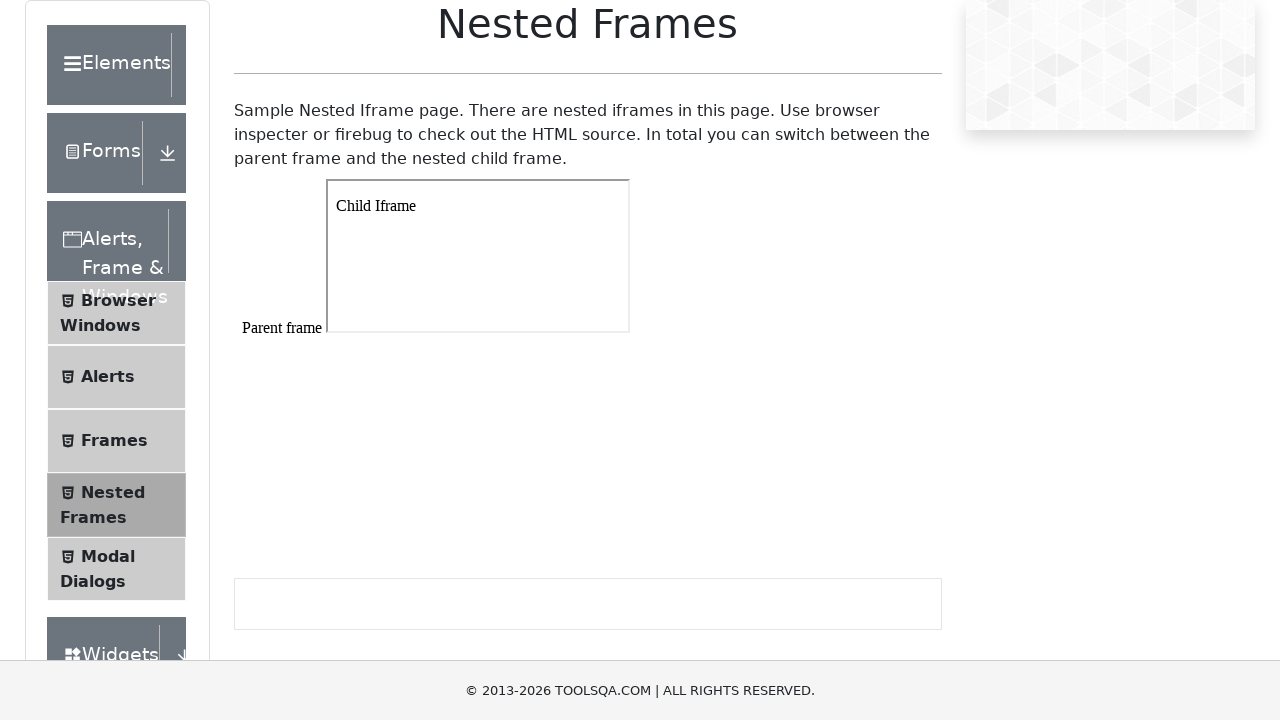

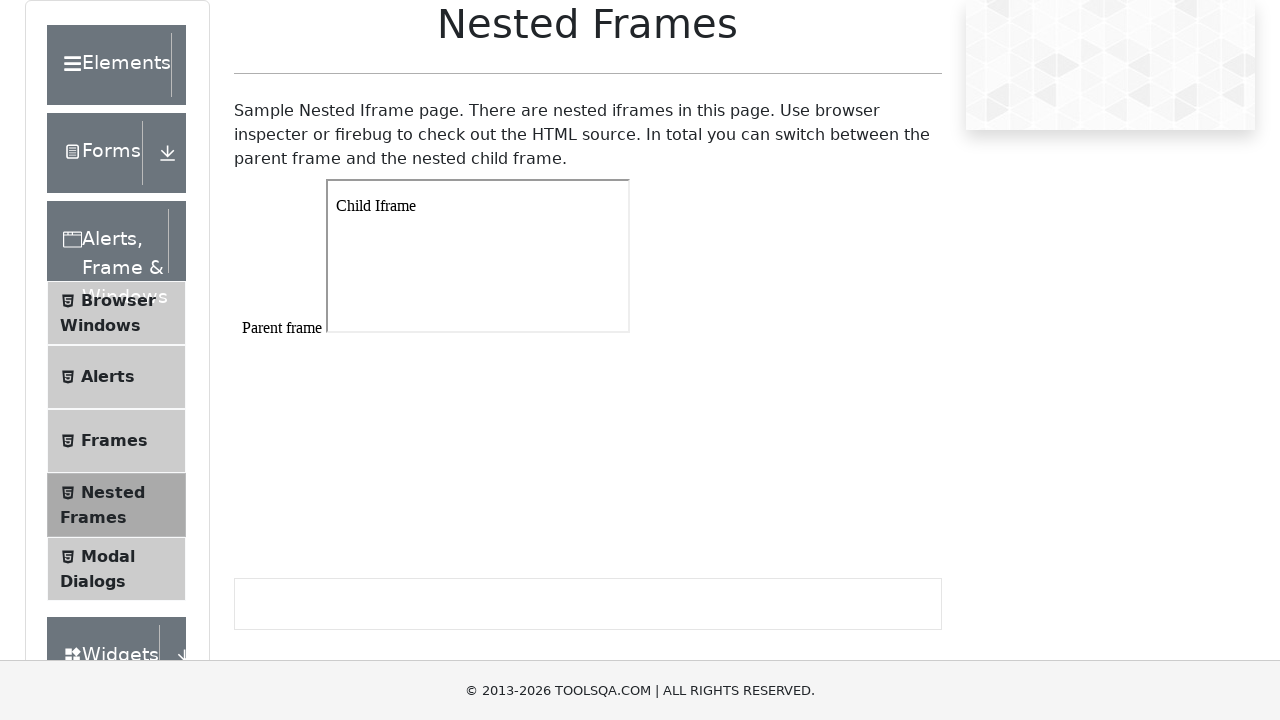